Tests page load functionality by navigating to the LetCode frames page and verifying the page loads by checking the title

Starting URL: https://letcode.in/frame

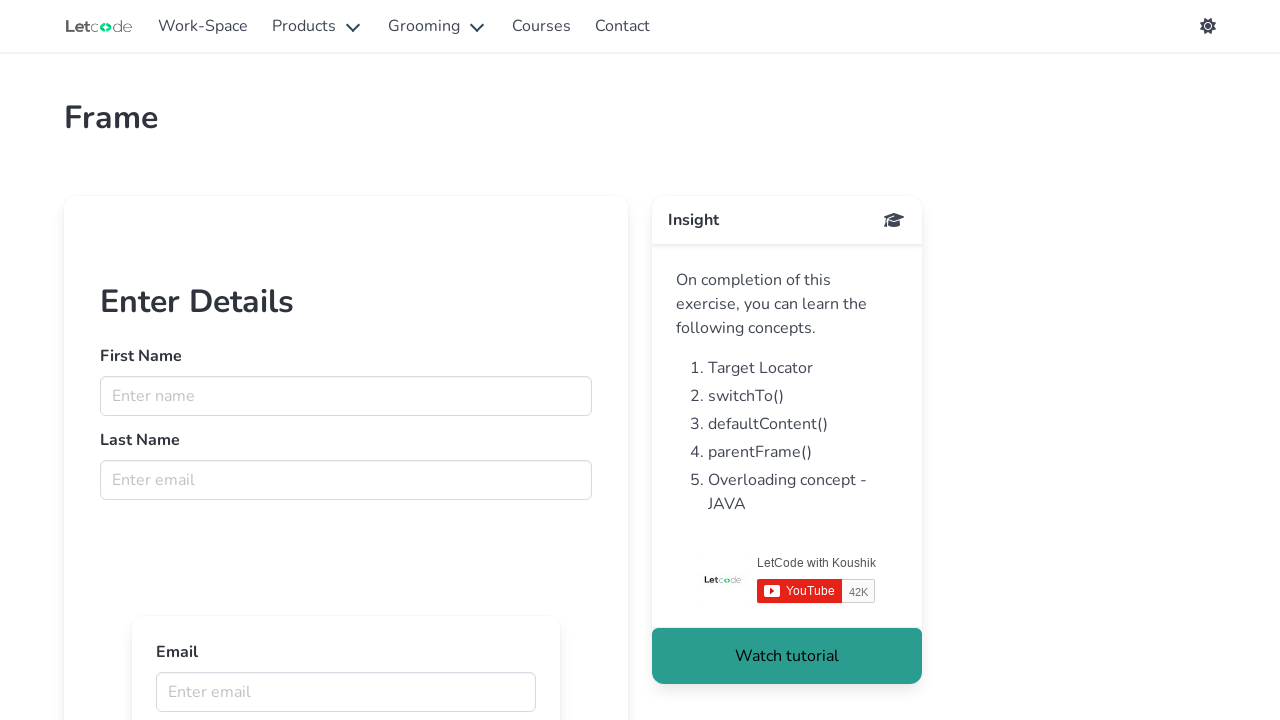

Waited for page load state to complete on LetCode frames page
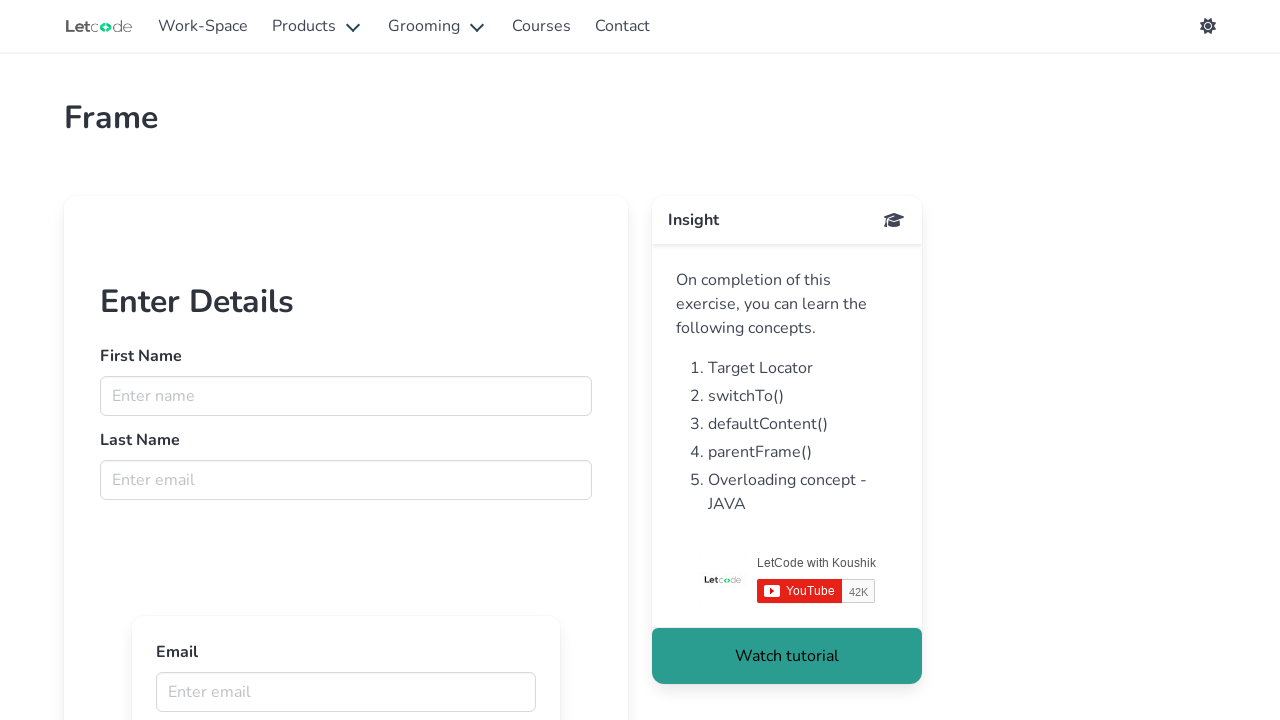

Retrieved page title: Frame | LetCode with Koushik
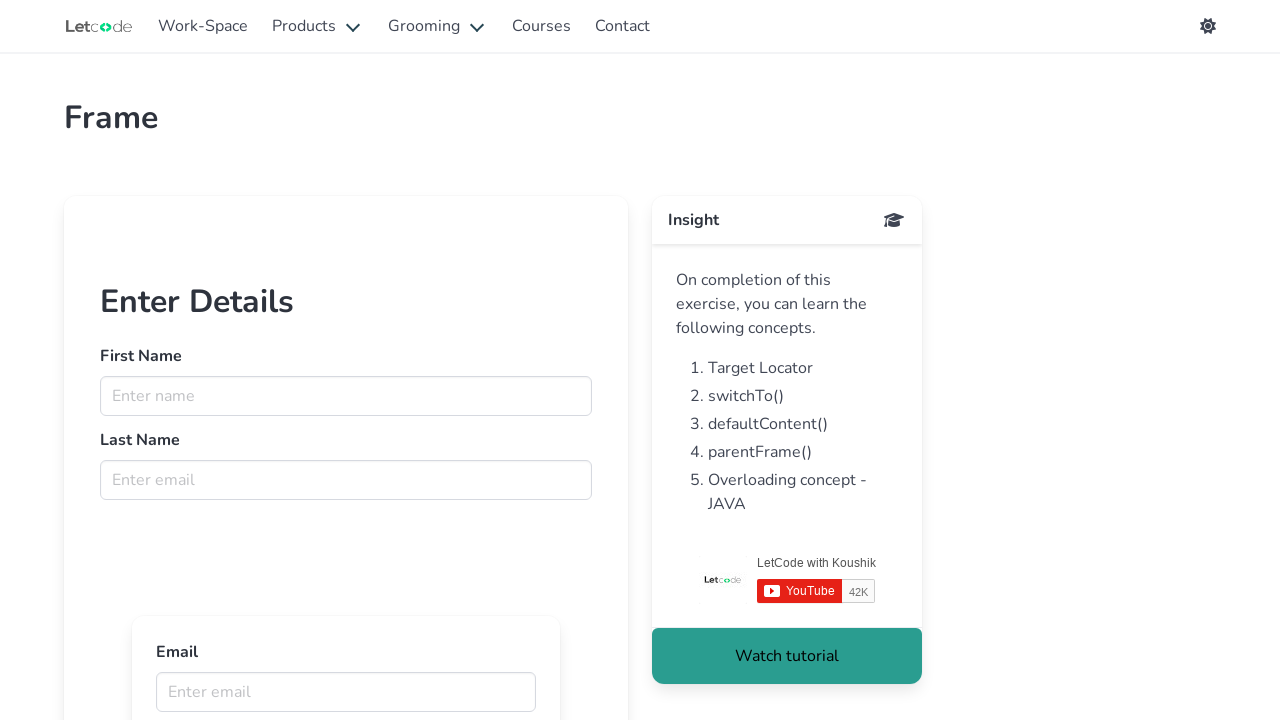

Verified page title is not empty - page load test passed
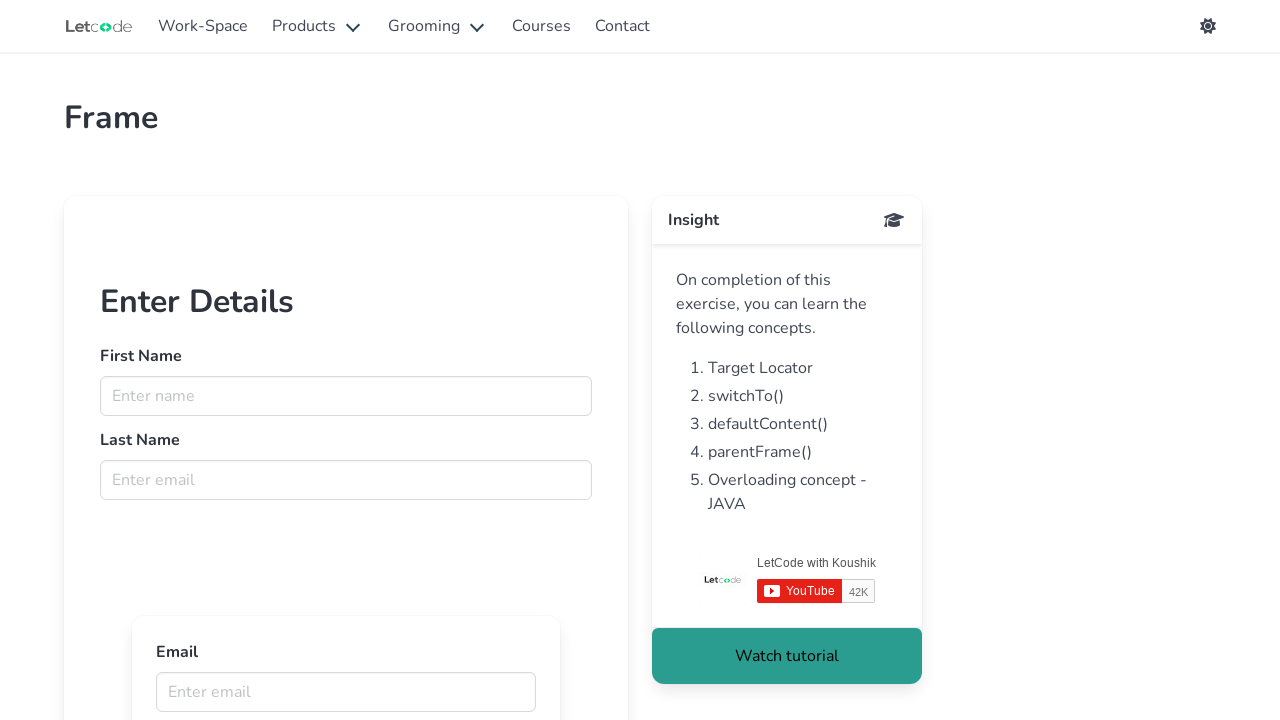

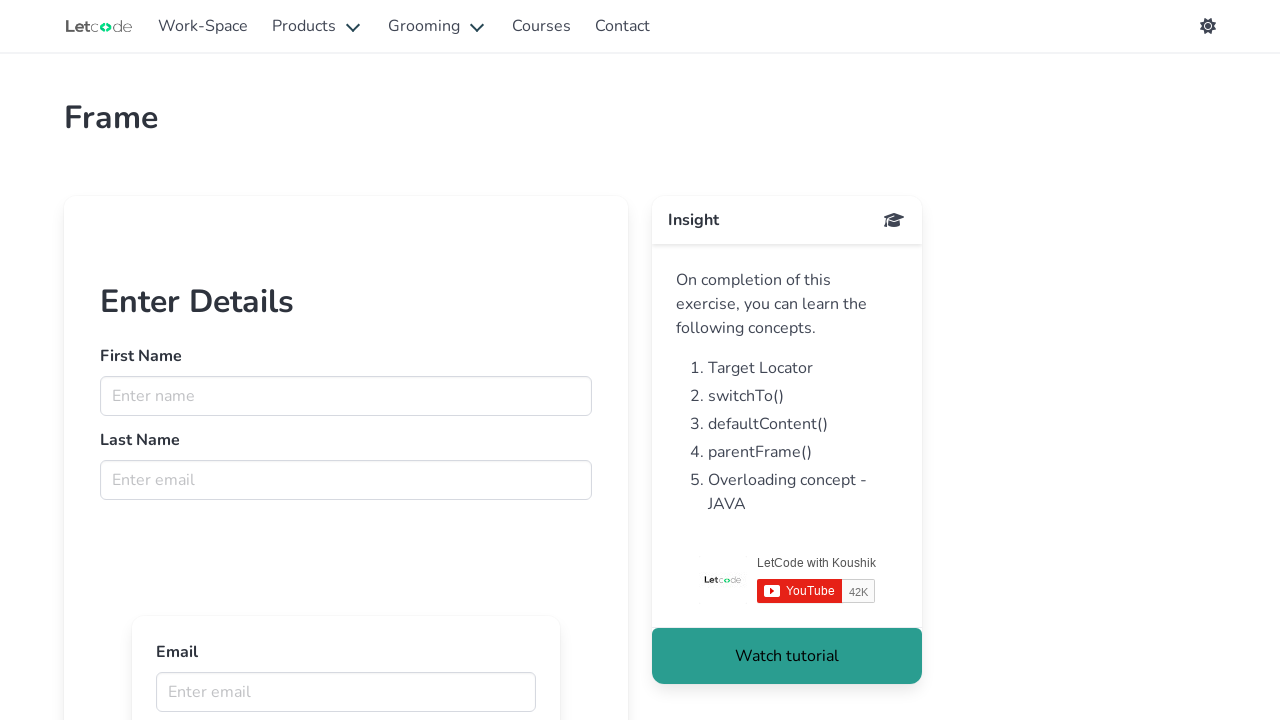